Navigates to an automation practice page and locates a button element using XPath with following-sibling axis to verify the element is present and accessible.

Starting URL: https://rahulshettyacademy.com/AutomationPractice/

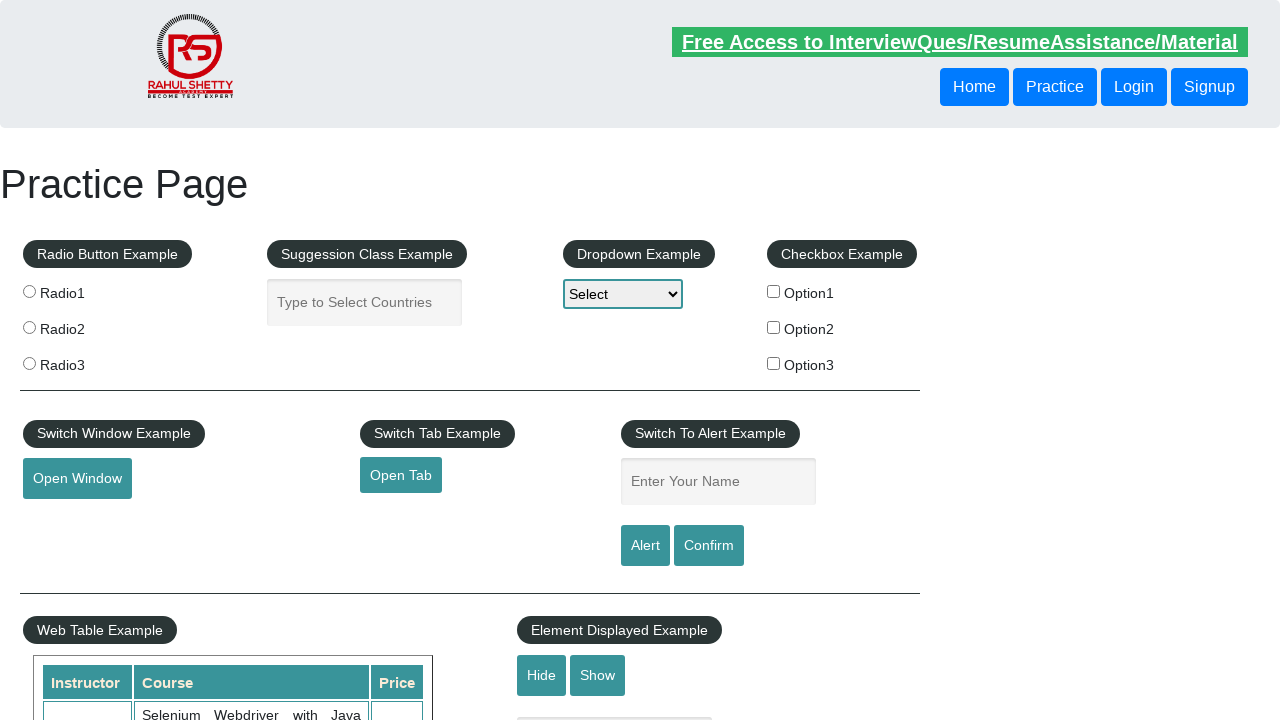

Located button element using XPath with following-sibling axis
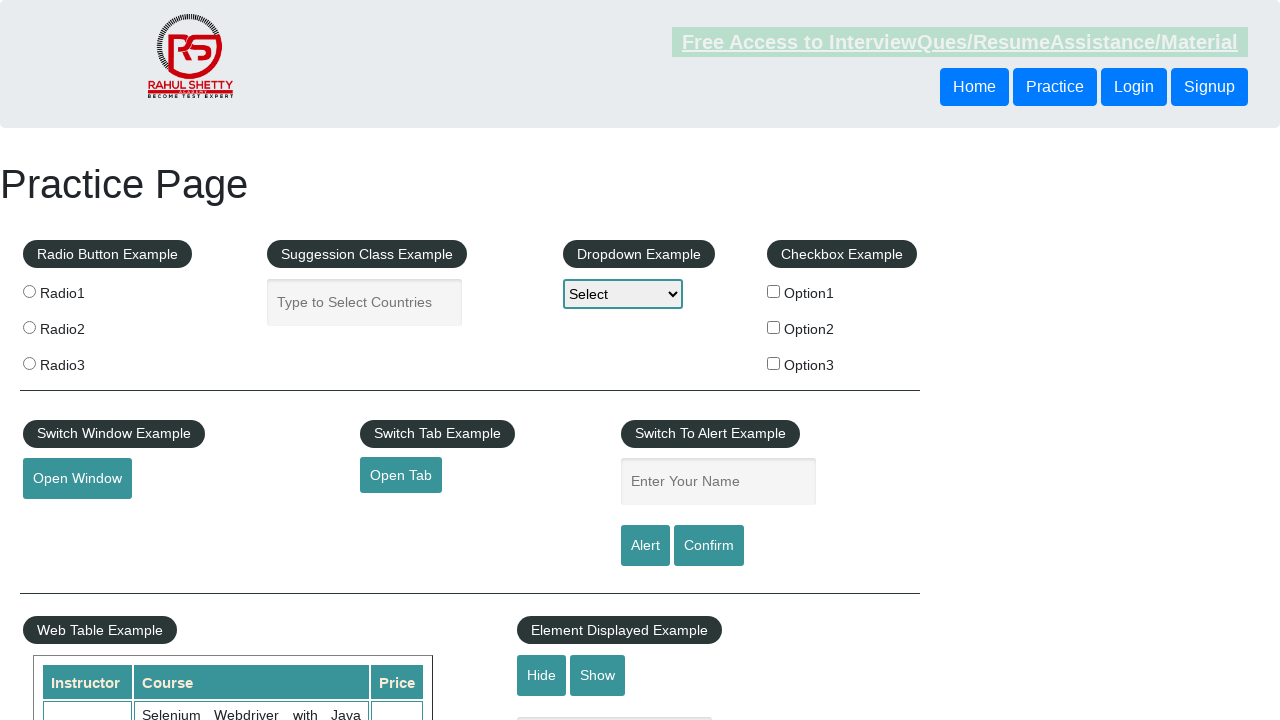

Button element is visible and accessible
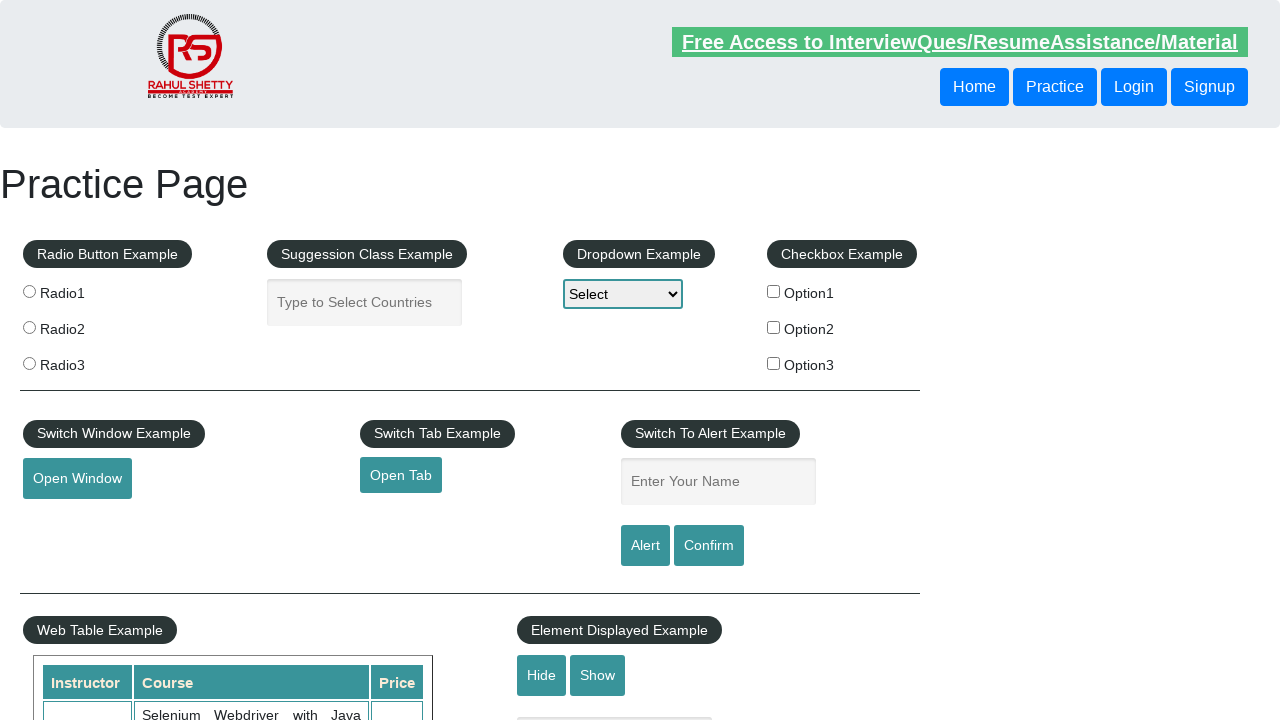

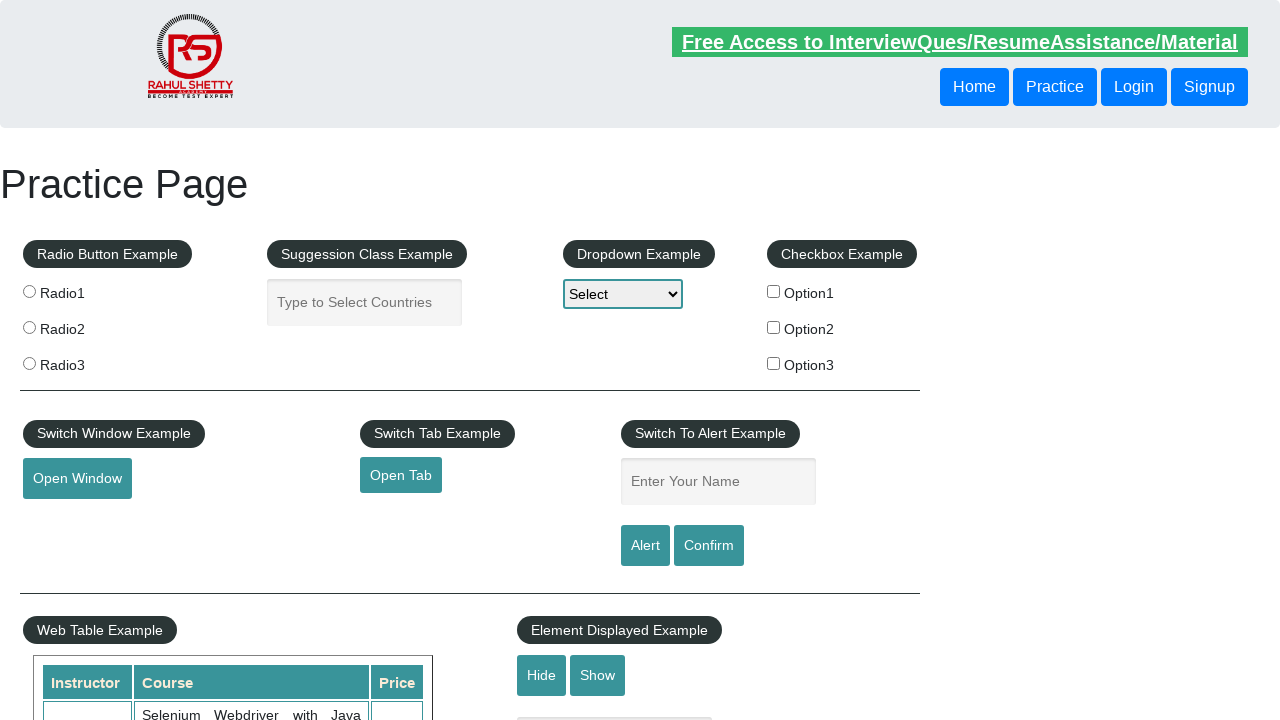